Navigates to the VWO application homepage and waits for the page to load

Starting URL: https://app.vwo.com

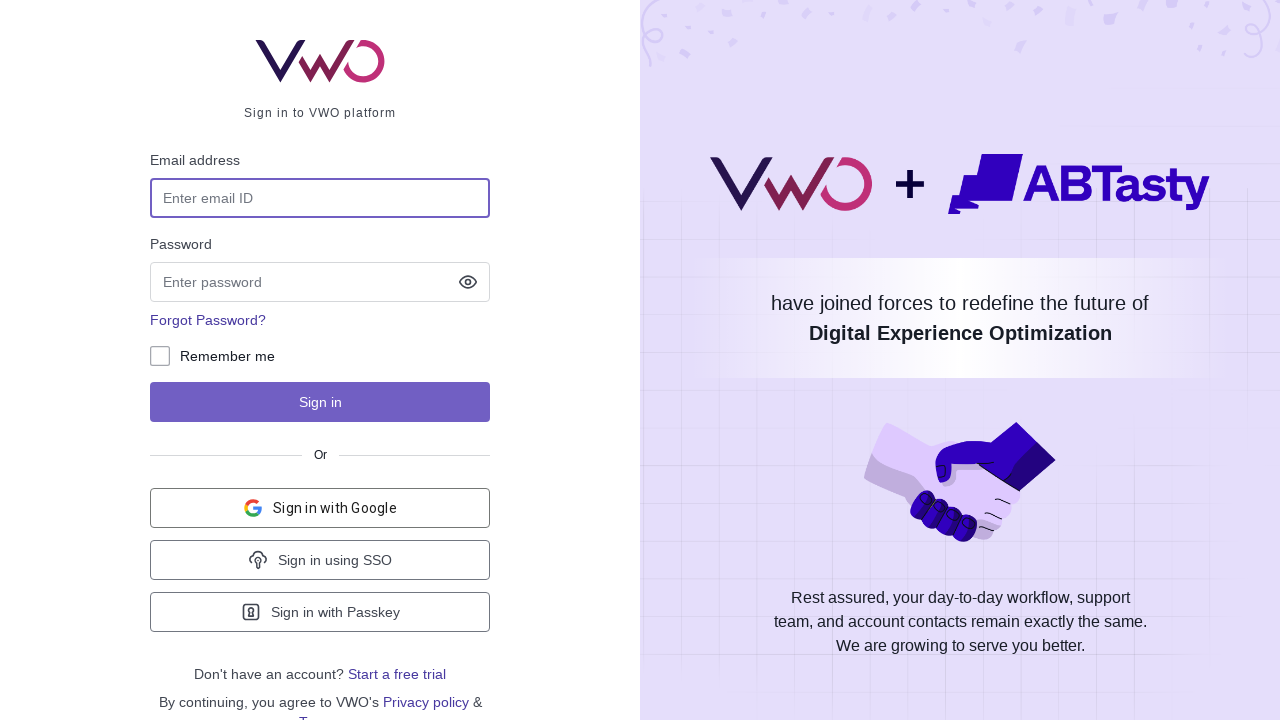

Navigated to VWO application homepage
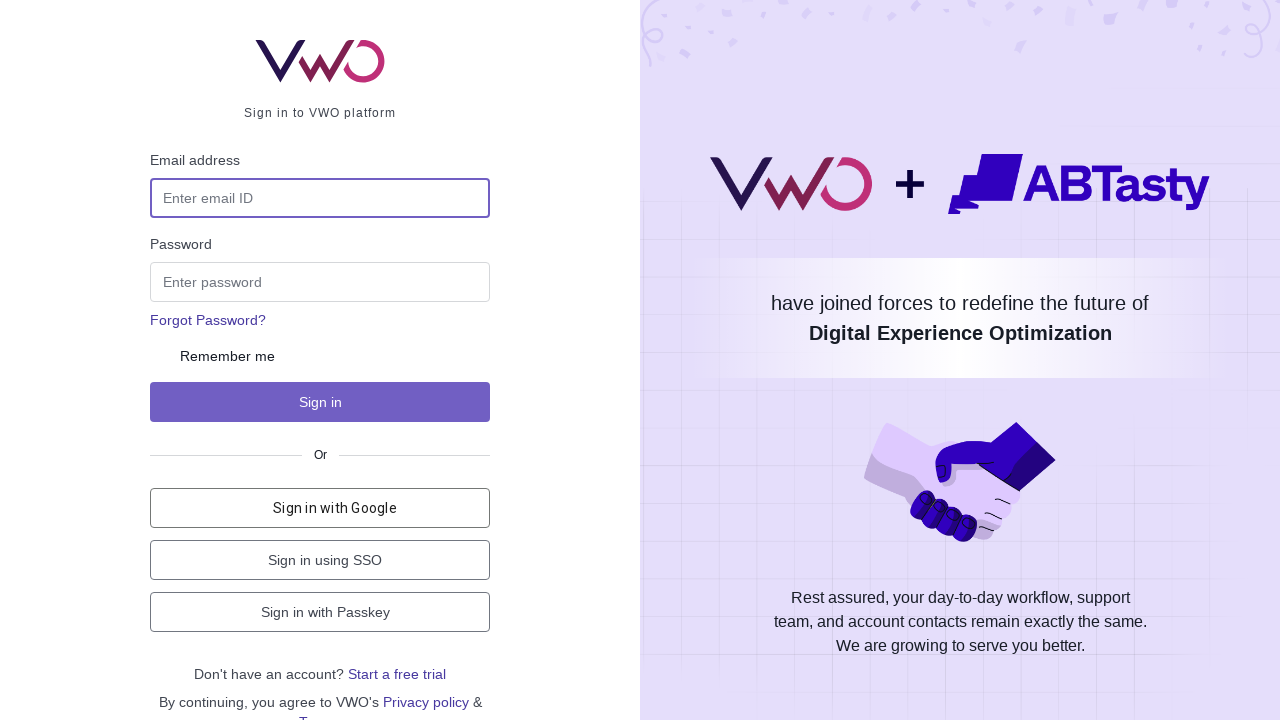

Waited for page to load - networkidle state reached
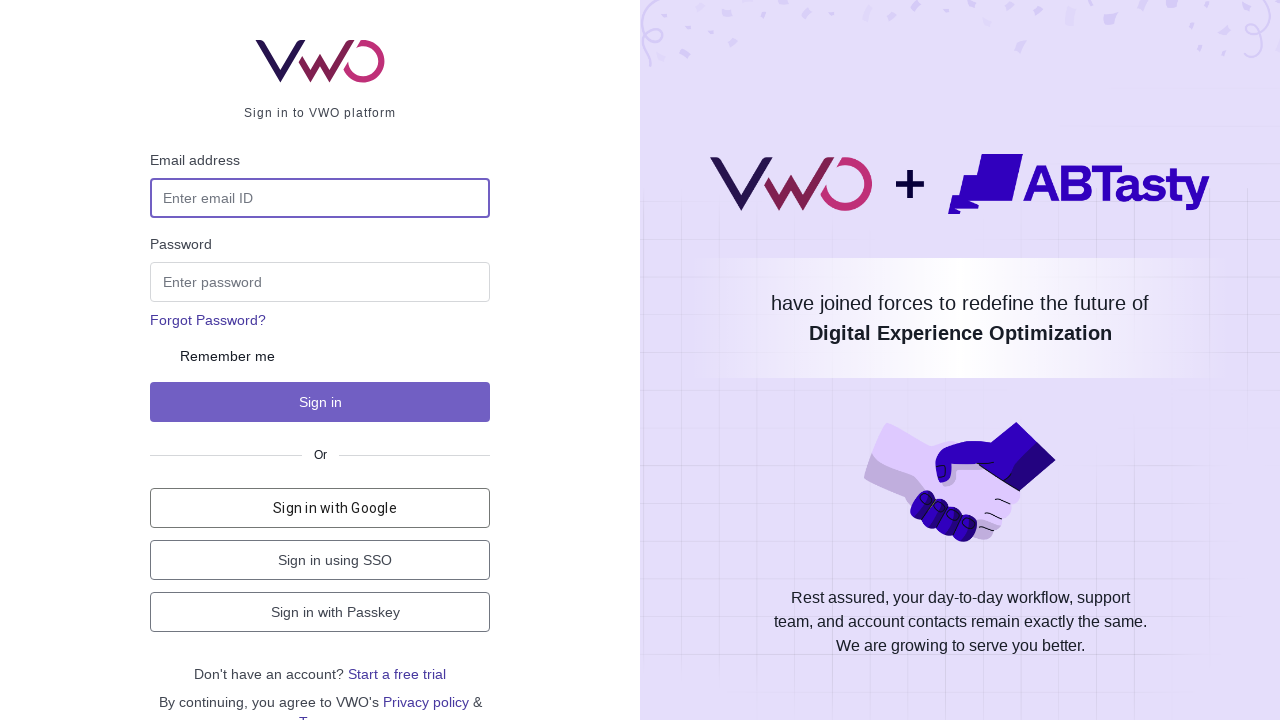

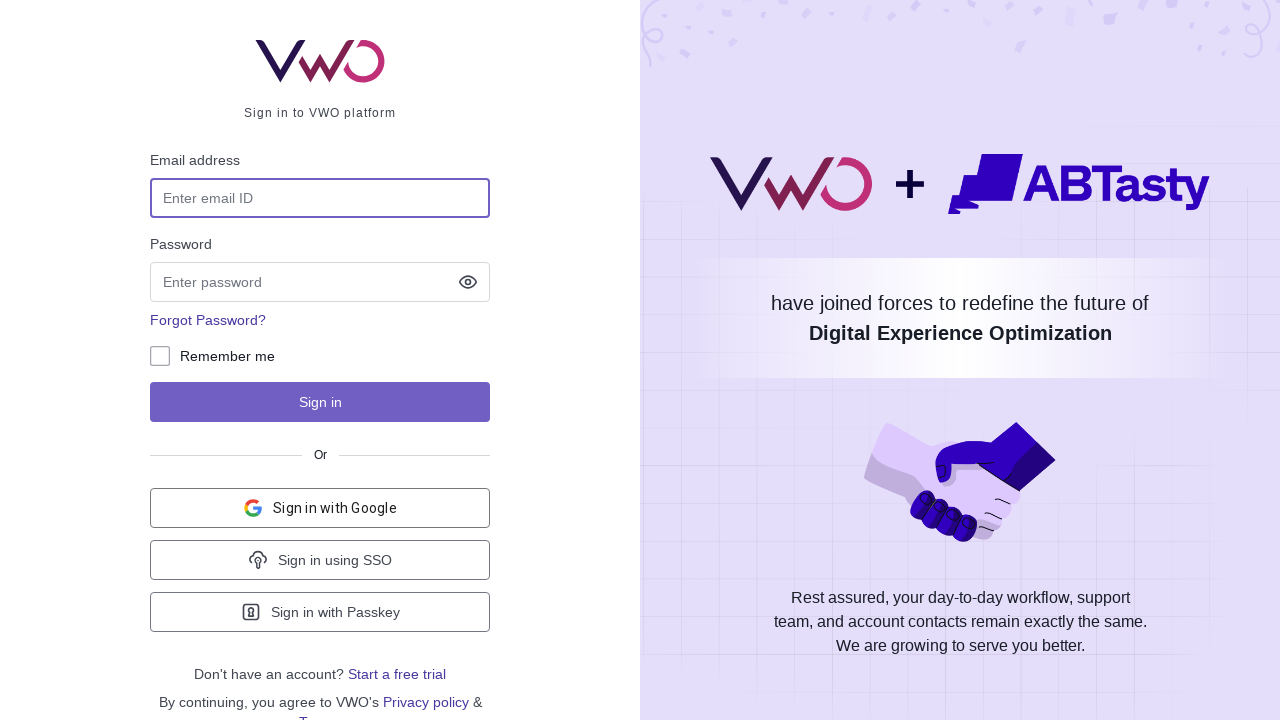